Tests JavaScript prompt alert by clicking the prompt button, entering text in the alert dialog, accepting it, and verifying the entered text appears in the result section.

Starting URL: http://the-internet.herokuapp.com/javascript_alerts

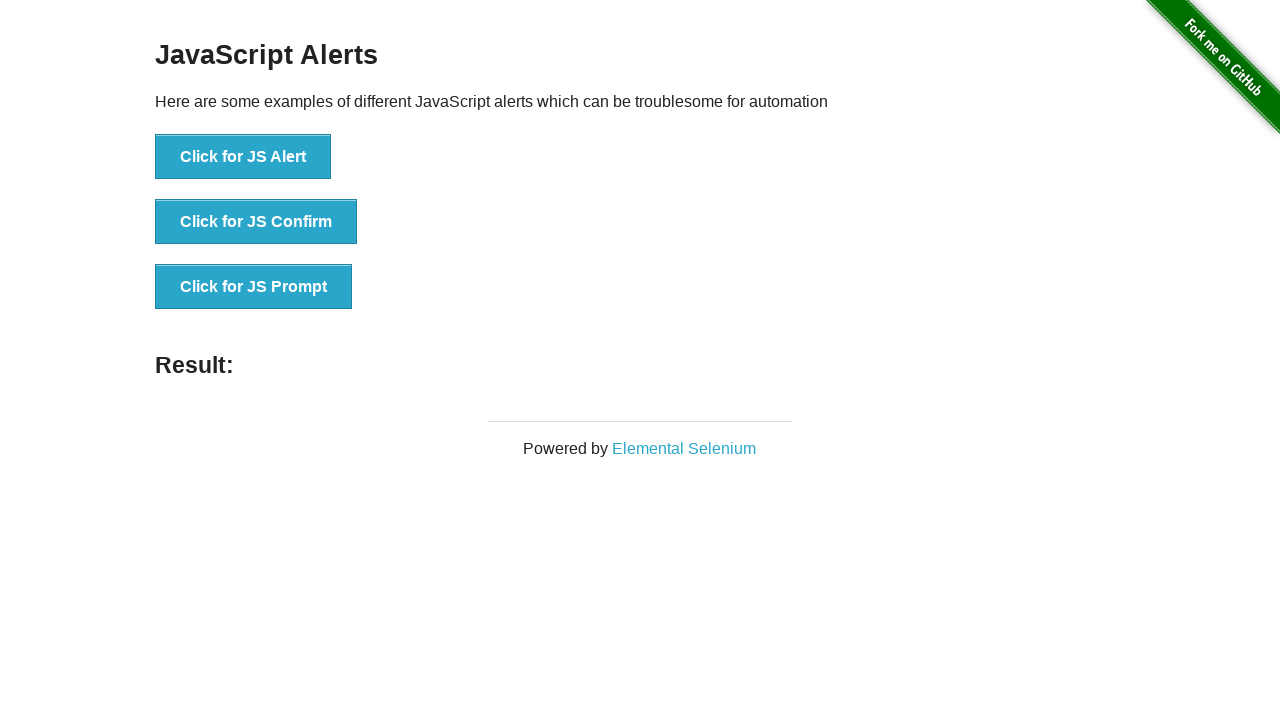

Set up dialog handler to accept prompt with text
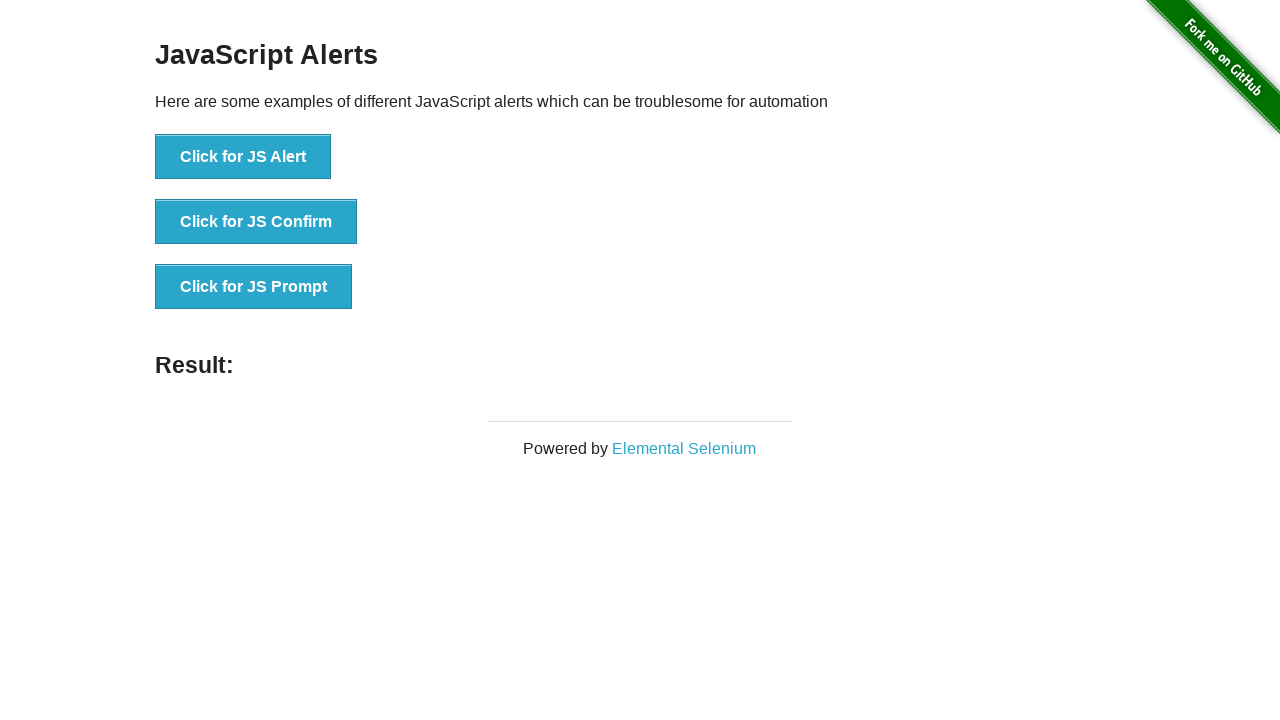

Clicked the JavaScript prompt button at (254, 287) on [onclick='jsPrompt()']
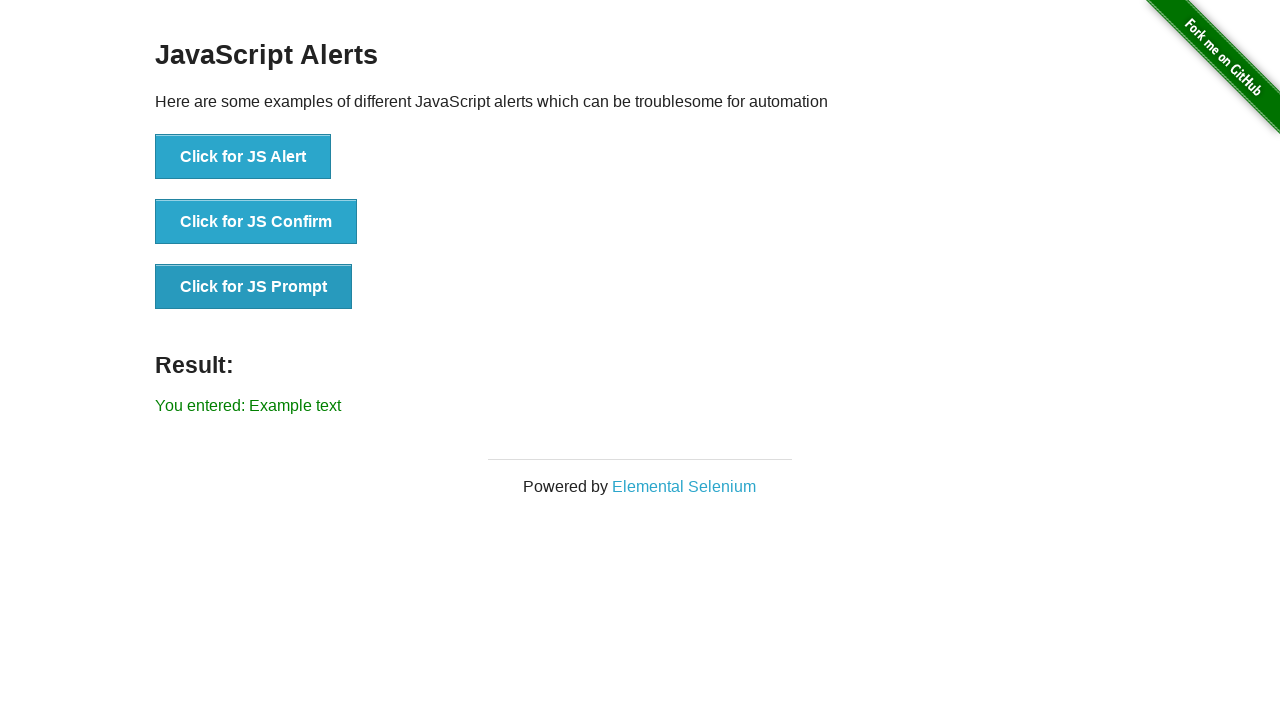

Result section loaded after prompt dialog was accepted
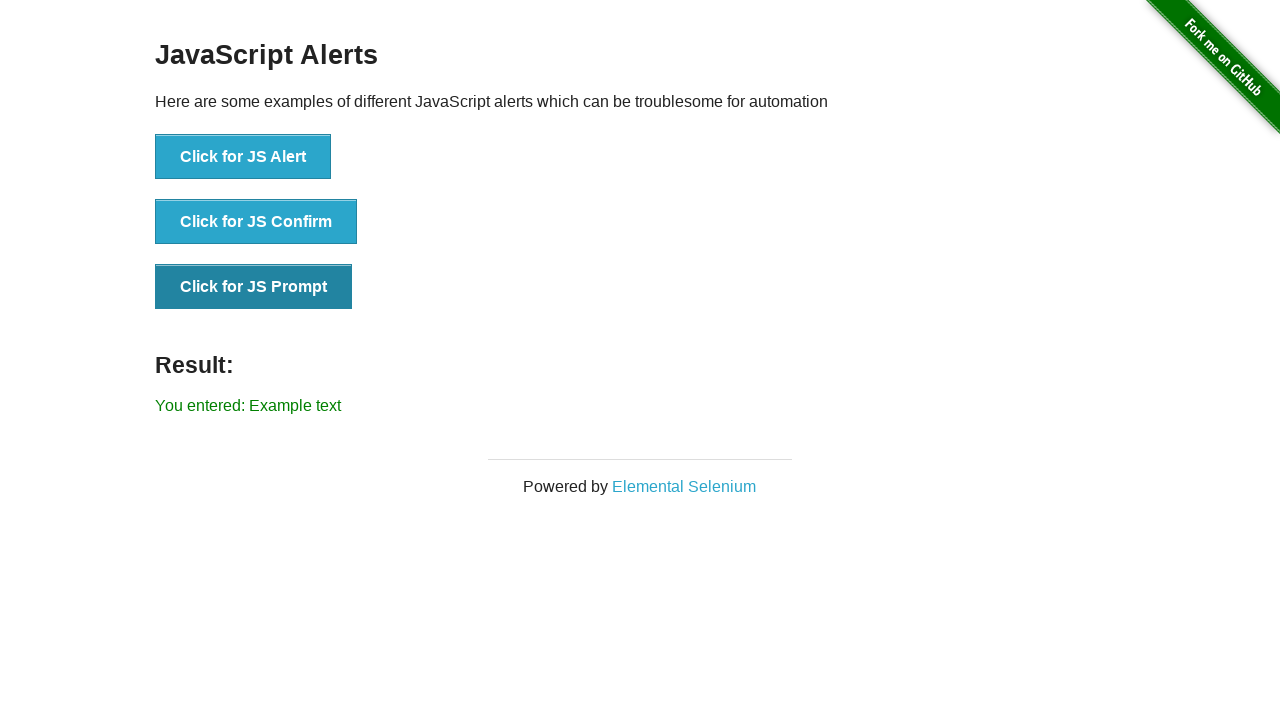

Retrieved result text from result section
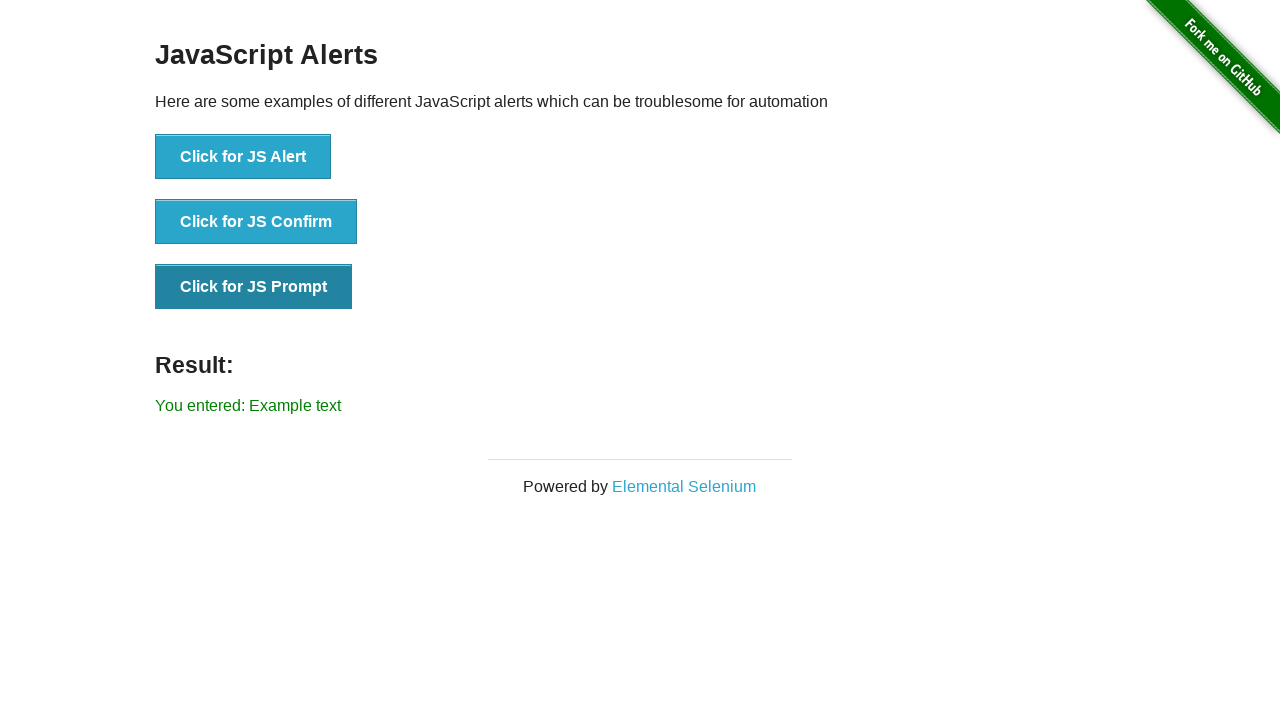

Verified that result text matches expected value: 'You entered: Example text'
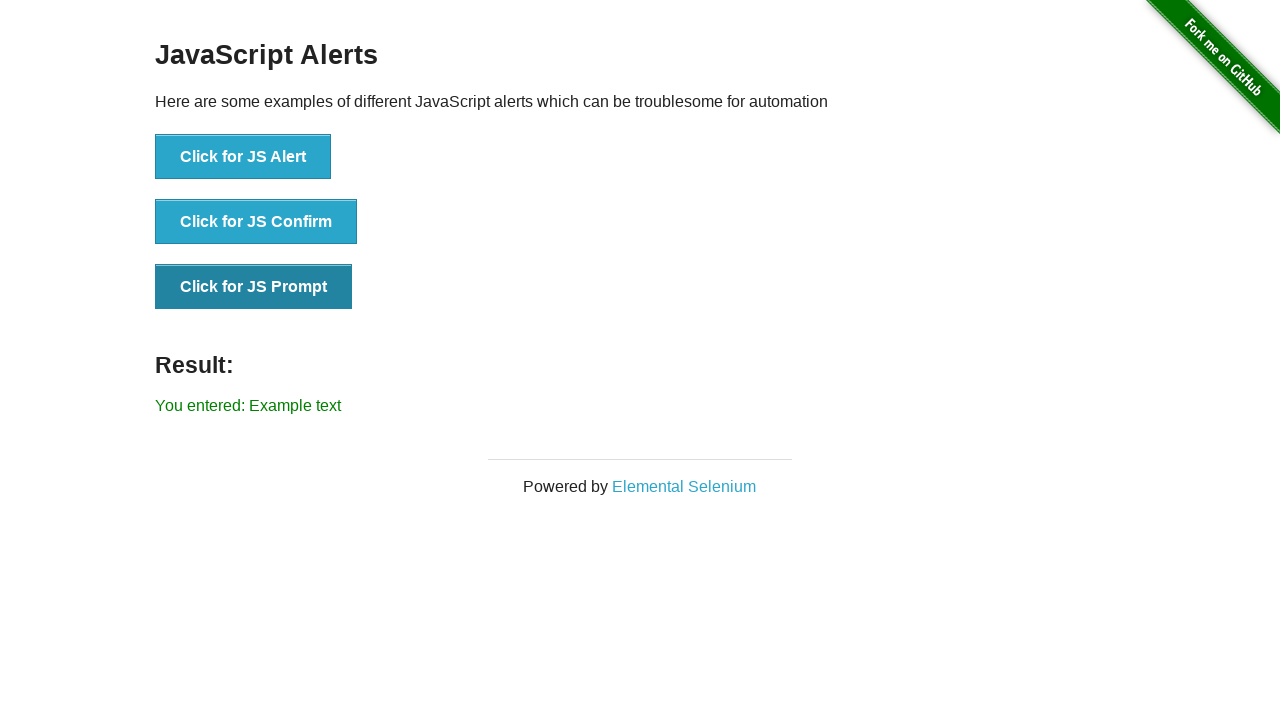

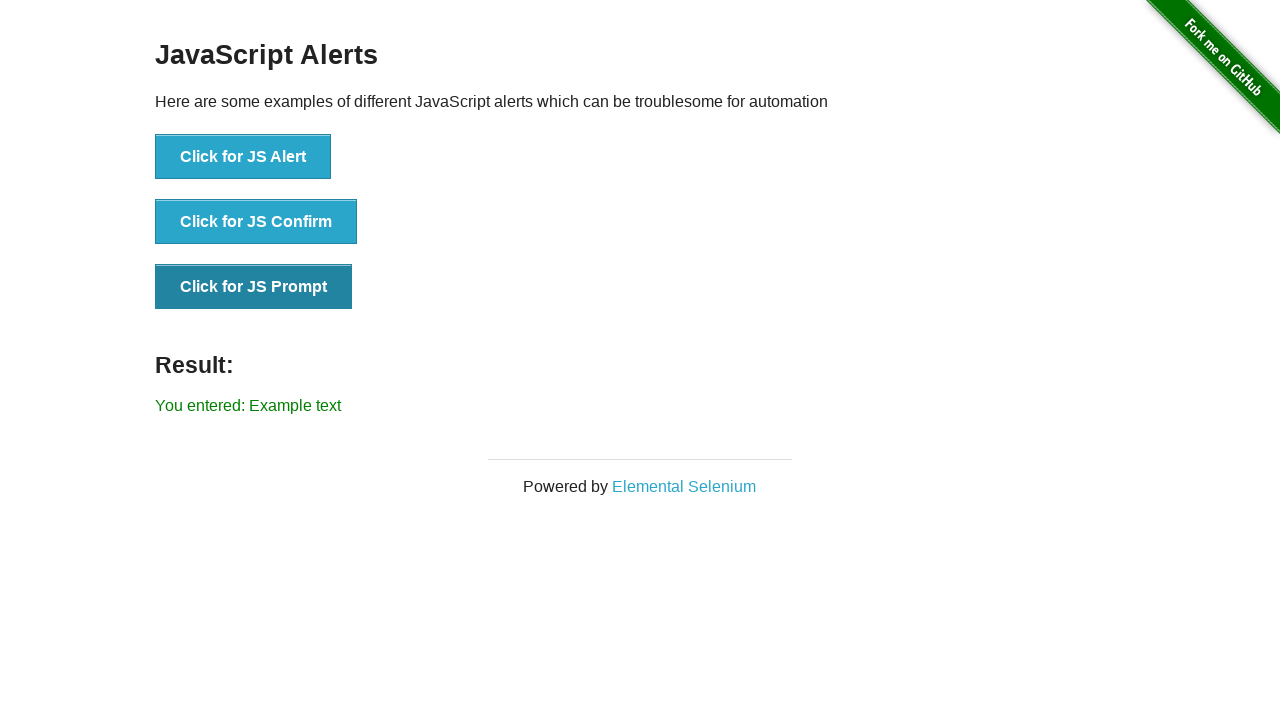